Tests form filling functionality by entering a name and message into a contact form, then submitting it

Starting URL: https://www.ultimateqa.com/filling-out-forms/

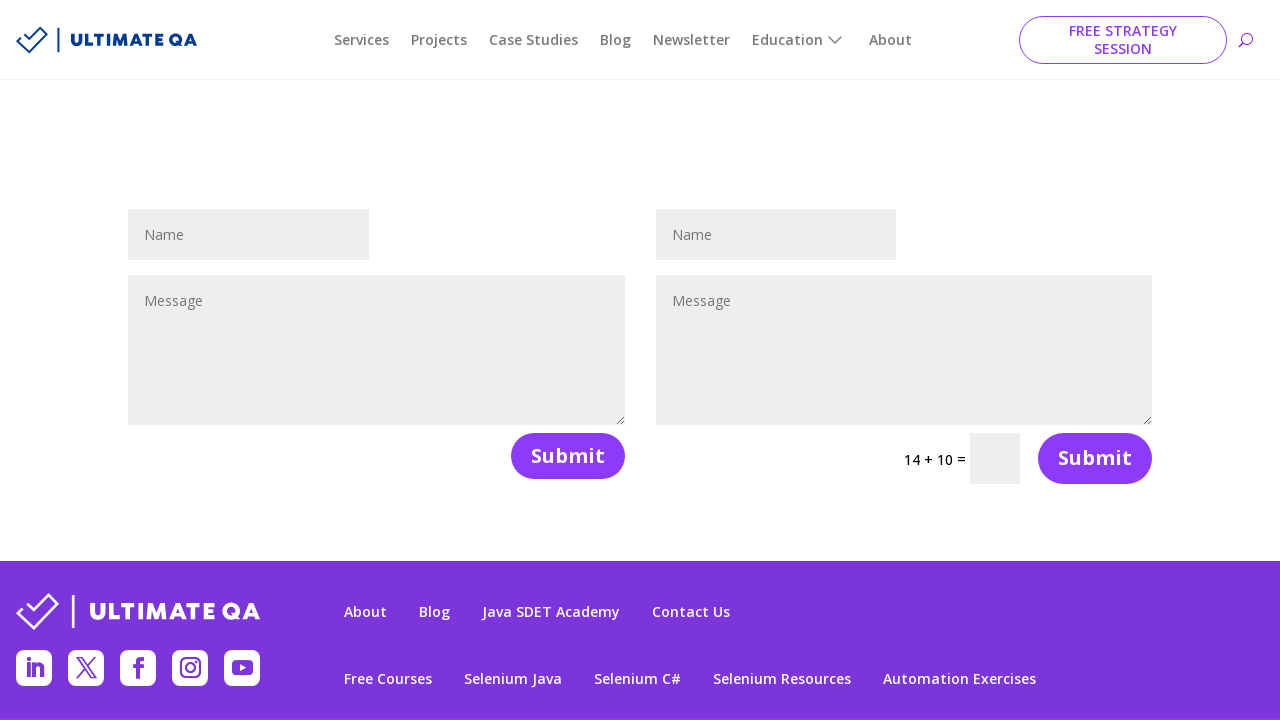

Cleared the name field on #et_pb_contact_name_0
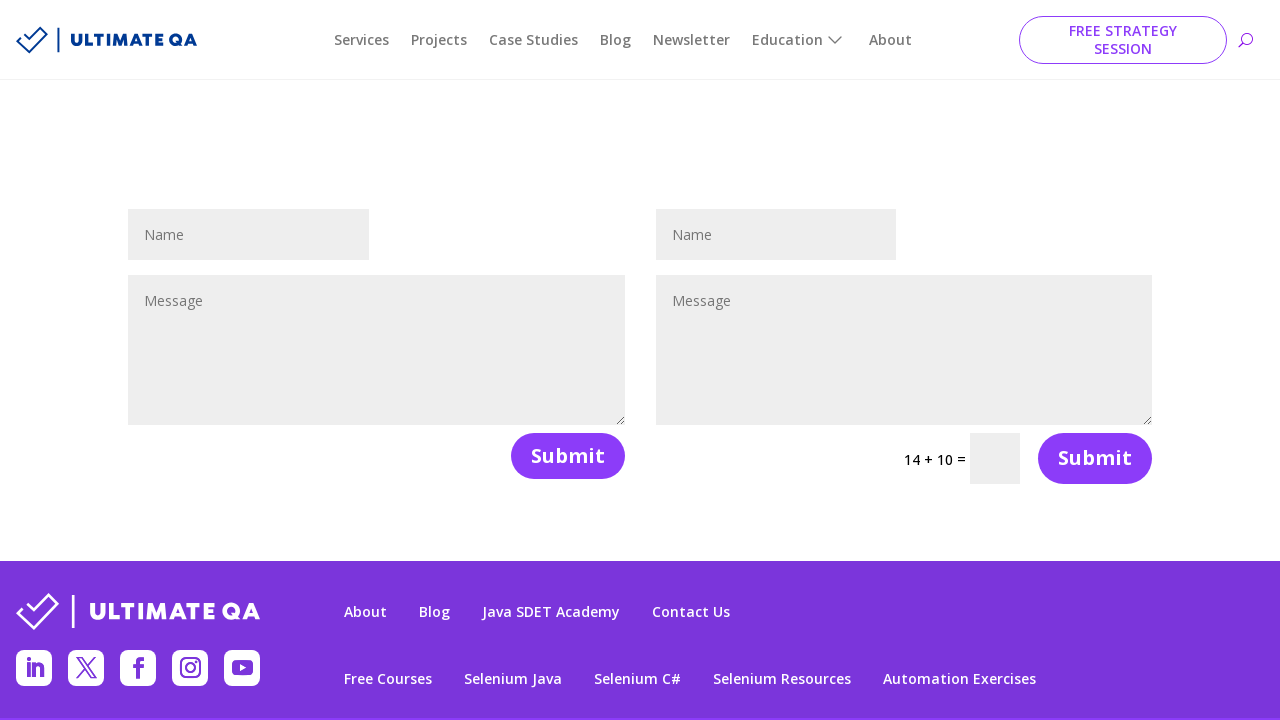

Filled name field with 'Stephen Wright' on #et_pb_contact_name_0
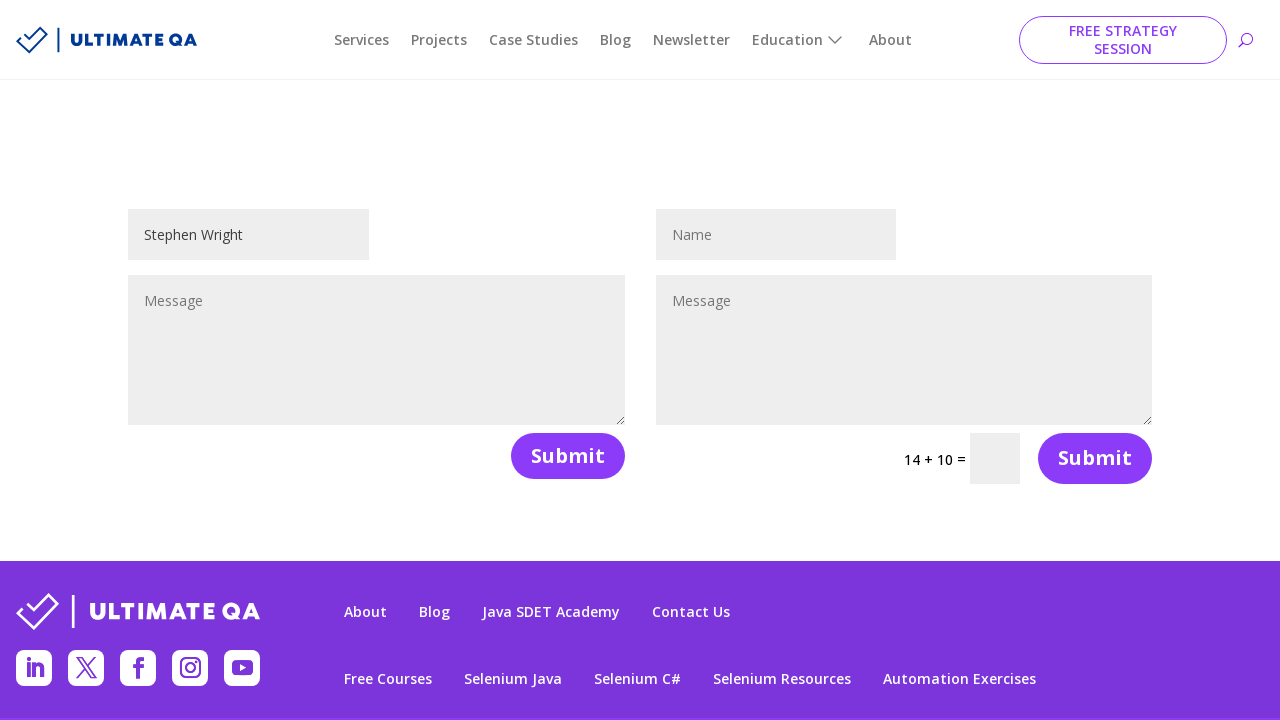

Cleared the message field on #et_pb_contact_message_0
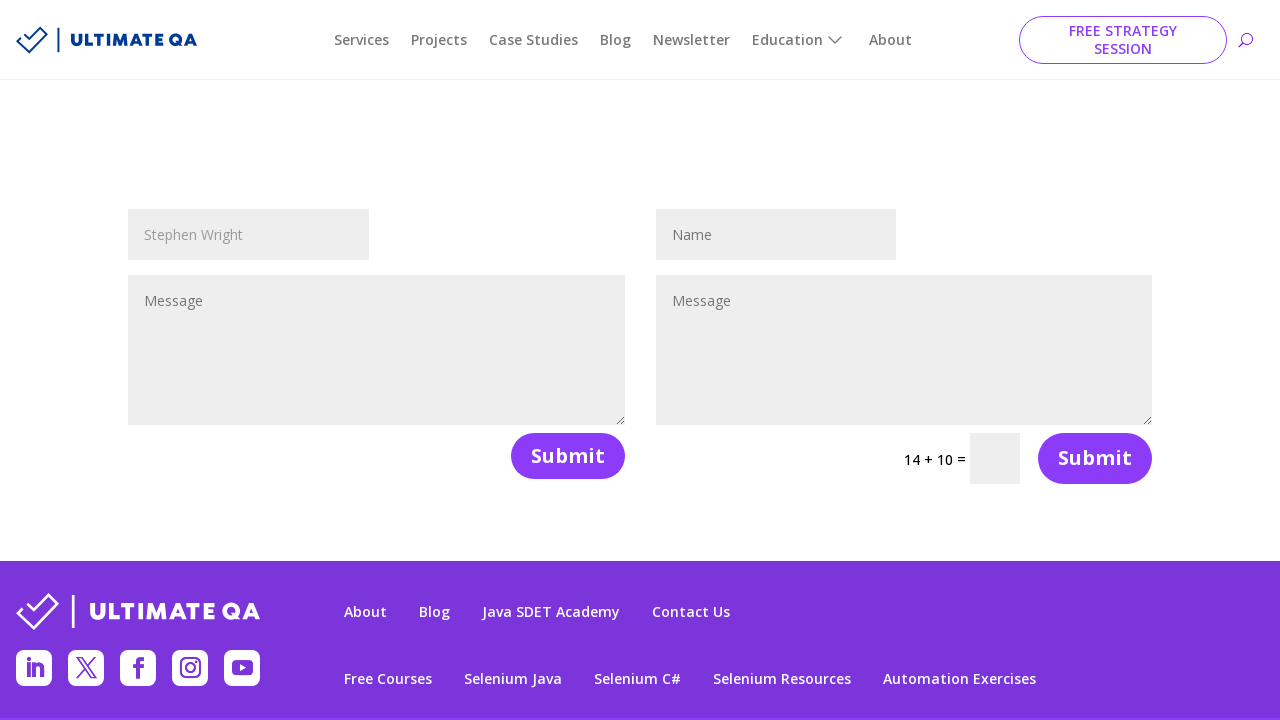

Filled message field with 'Hello there' on #et_pb_contact_message_0
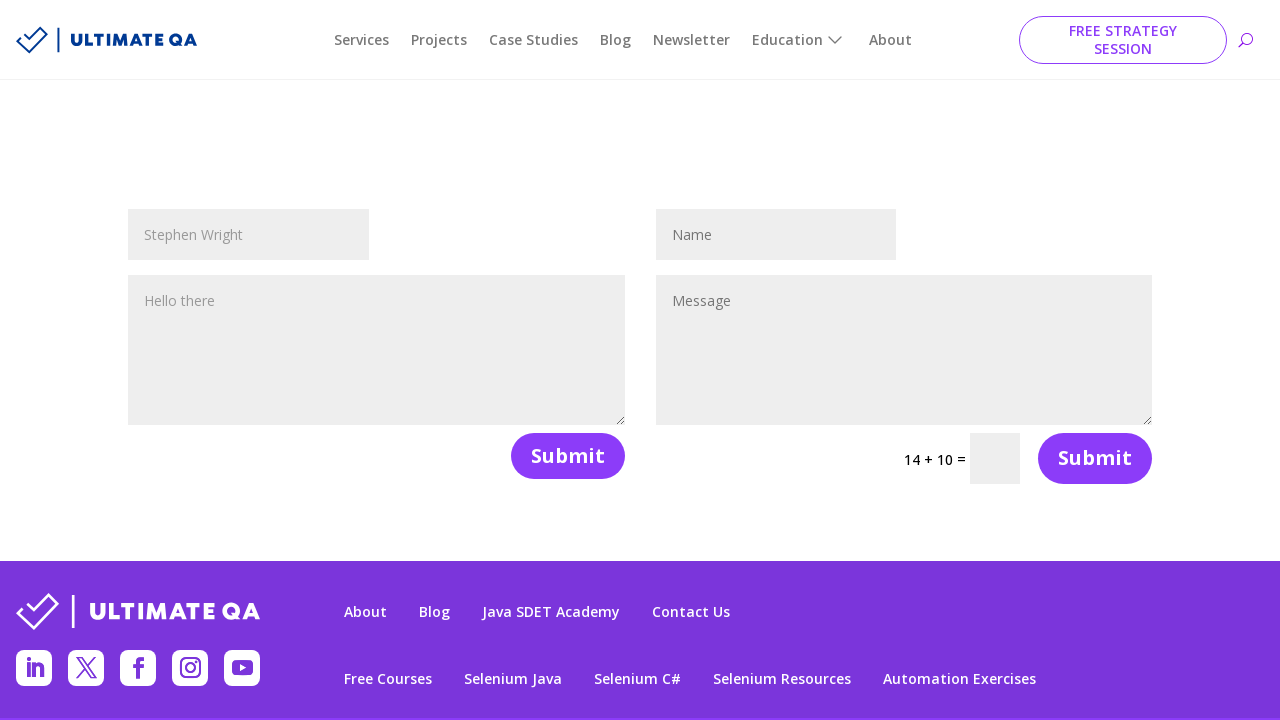

Clicked the submit button to submit the contact form at (568, 456) on .et_pb_contact_submit.et_pb_button
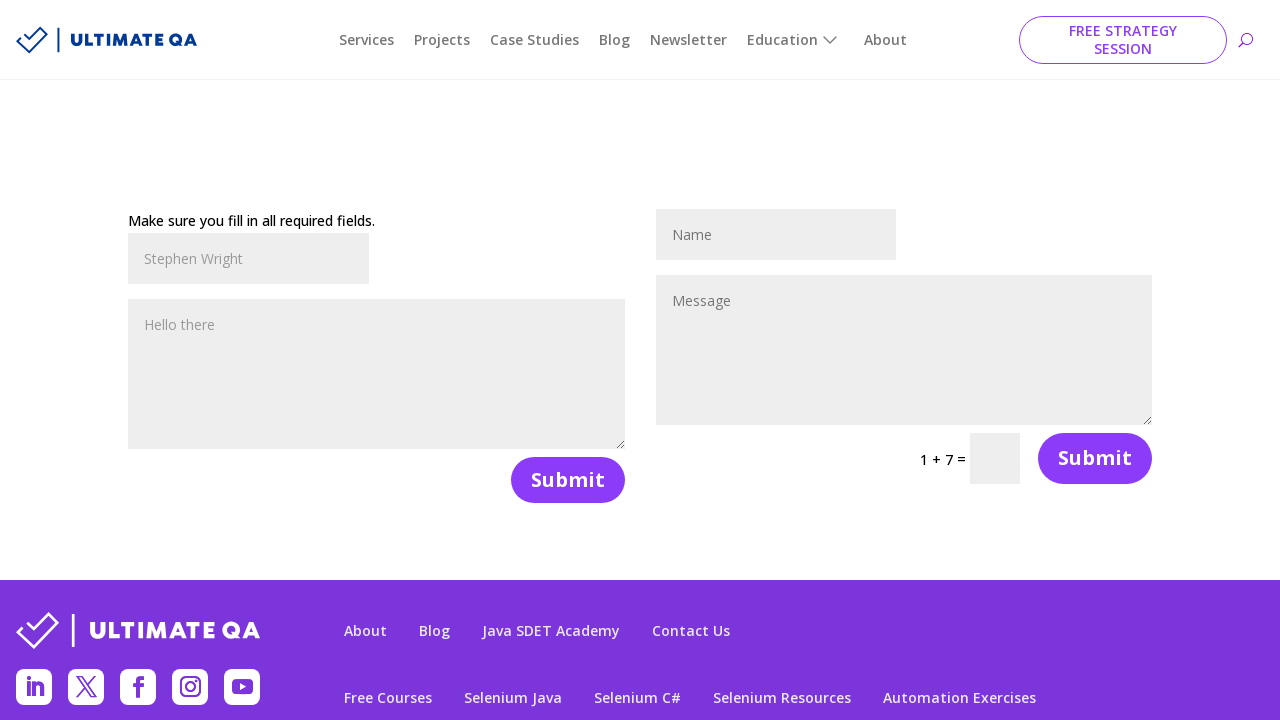

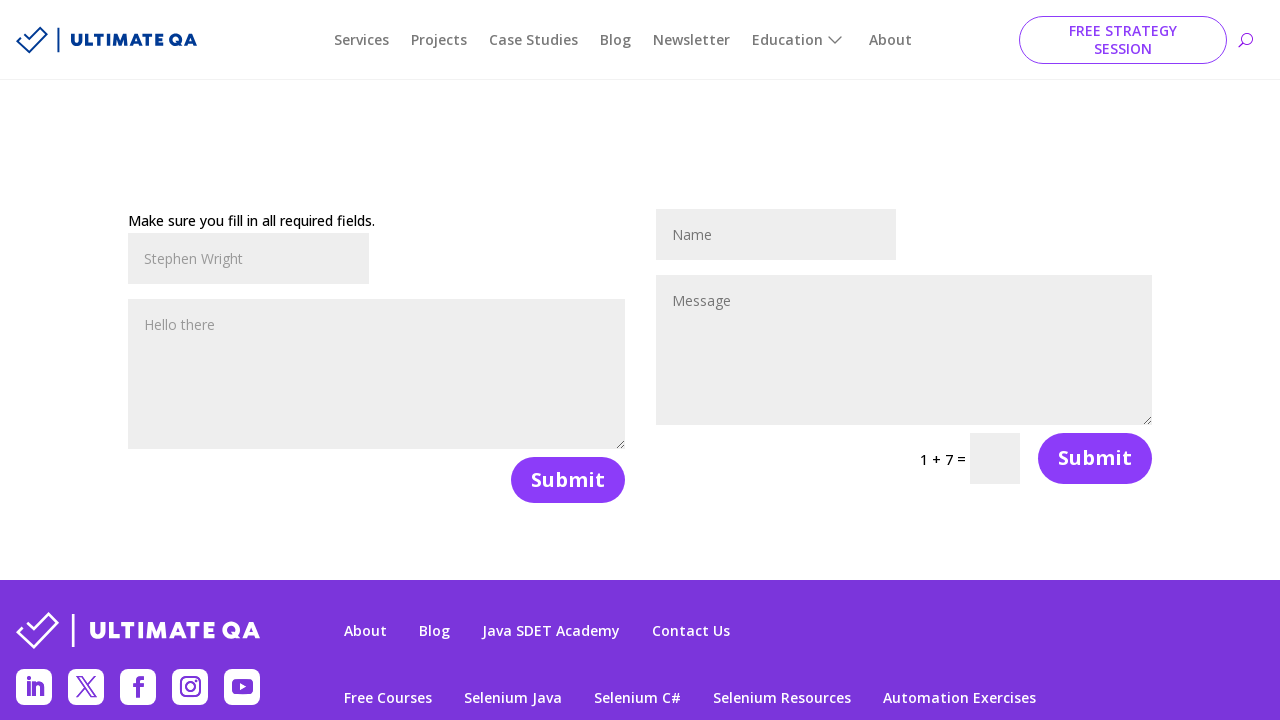